Navigates to a Kabaddi sports website, clicks on the Matches link, then clicks on Completed matches, and verifies that completed match cards are displayed on the page.

Starting URL: https://dplkabaddi.vercel.app/

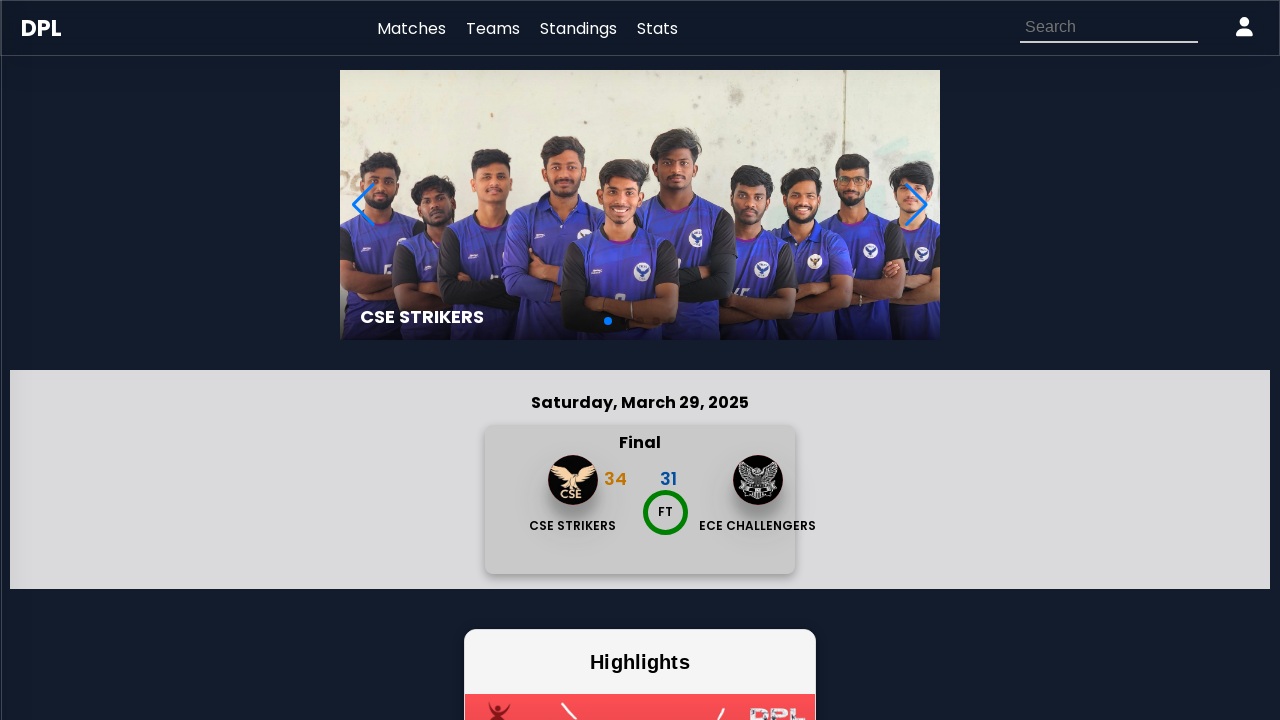

Clicked on Matches link in navigation at (412, 28) on text=Matches
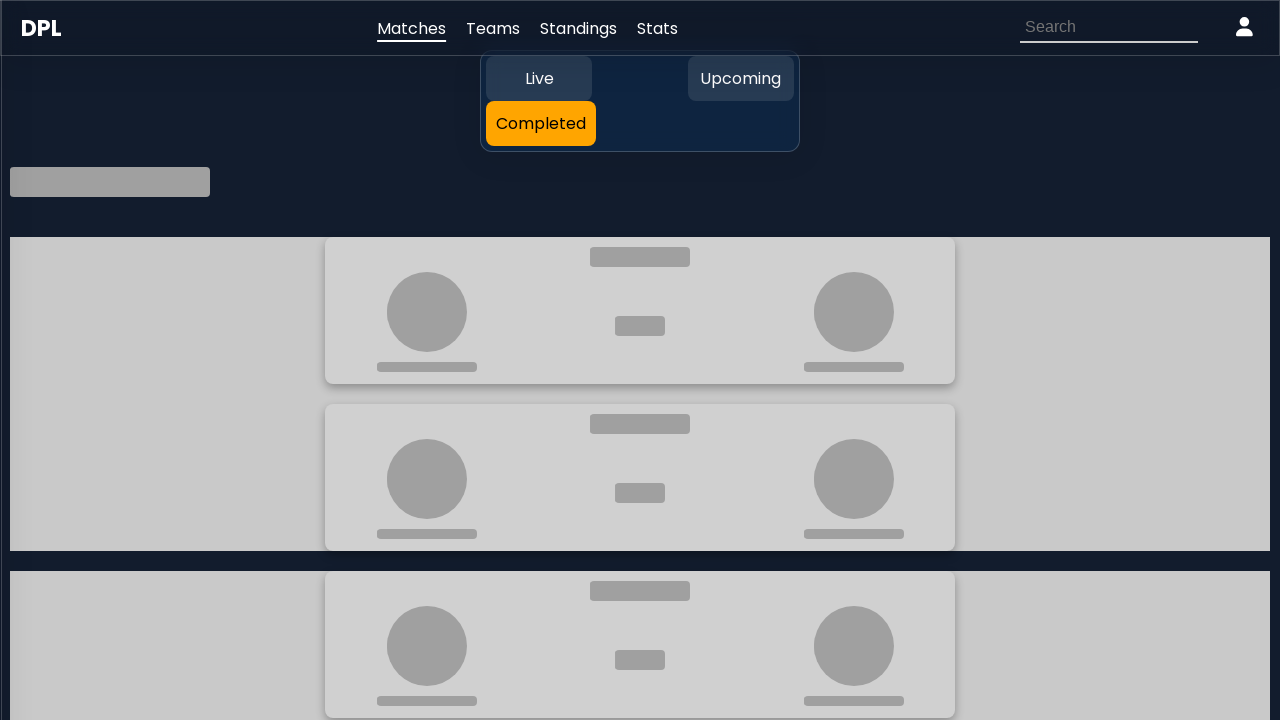

Clicked on Completed matches tab at (541, 124) on text=Completed
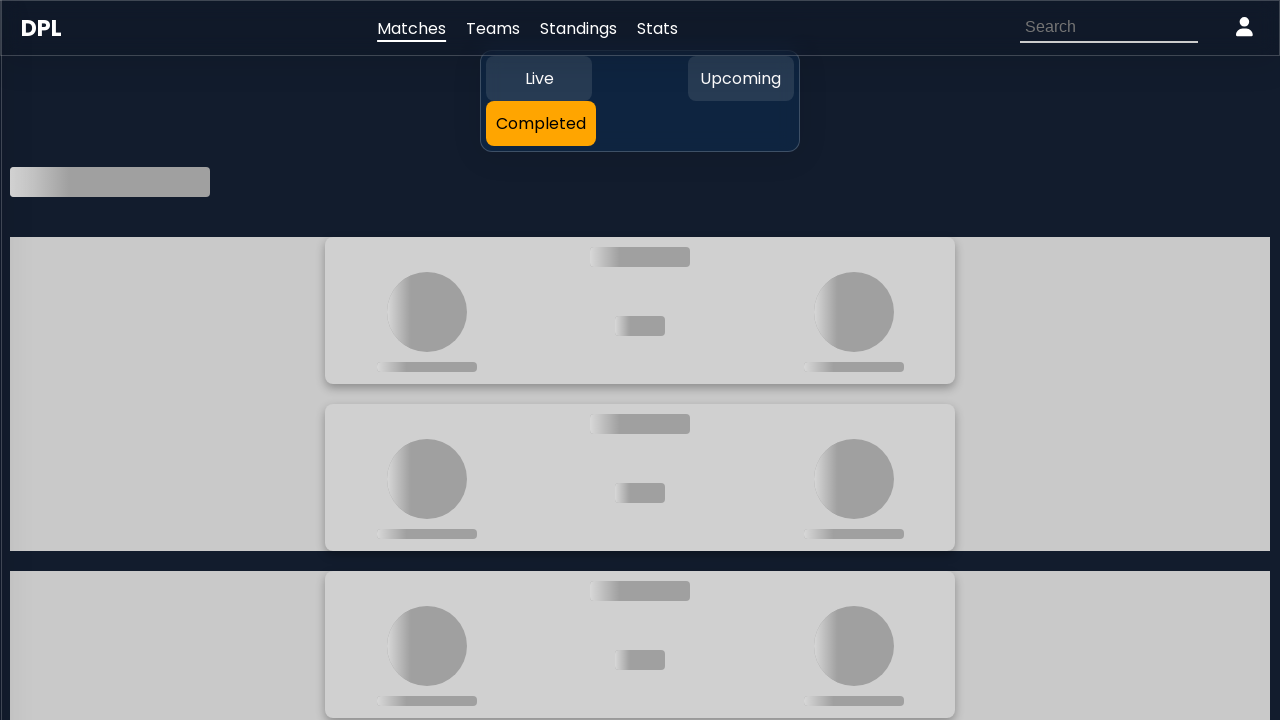

Waited 6 seconds for completed matches to load
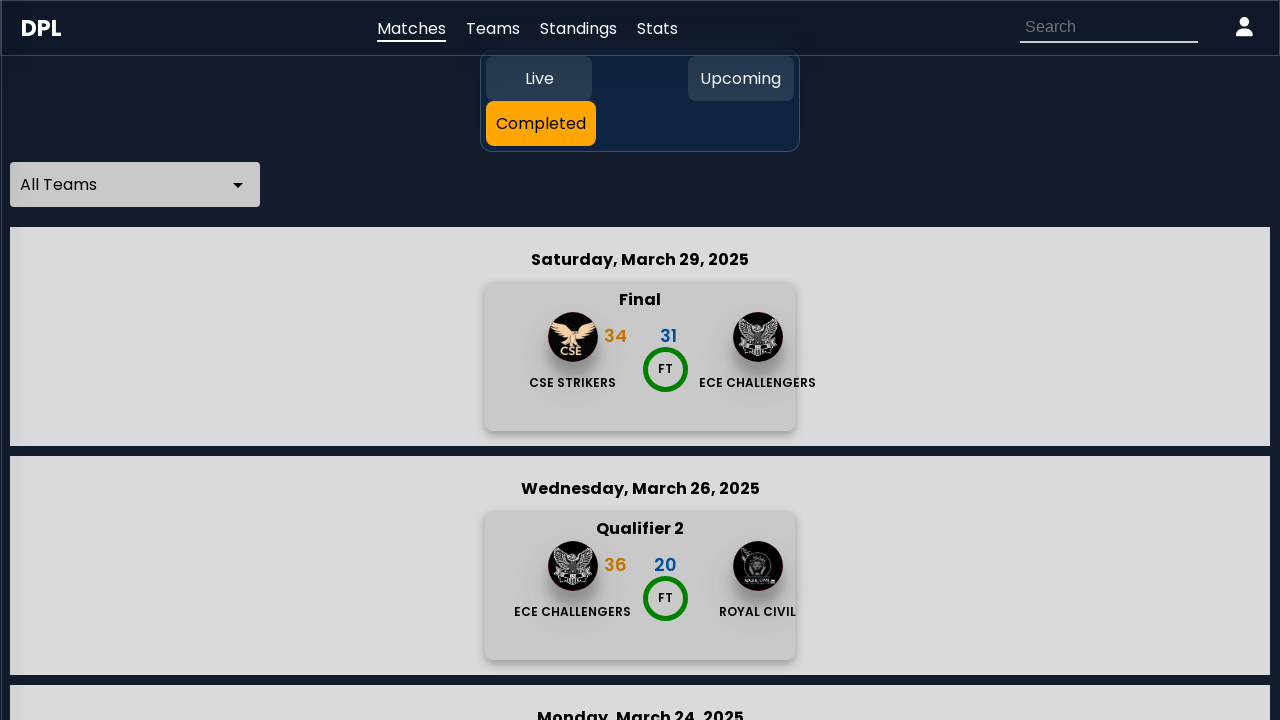

Verified h2 match card elements are visible
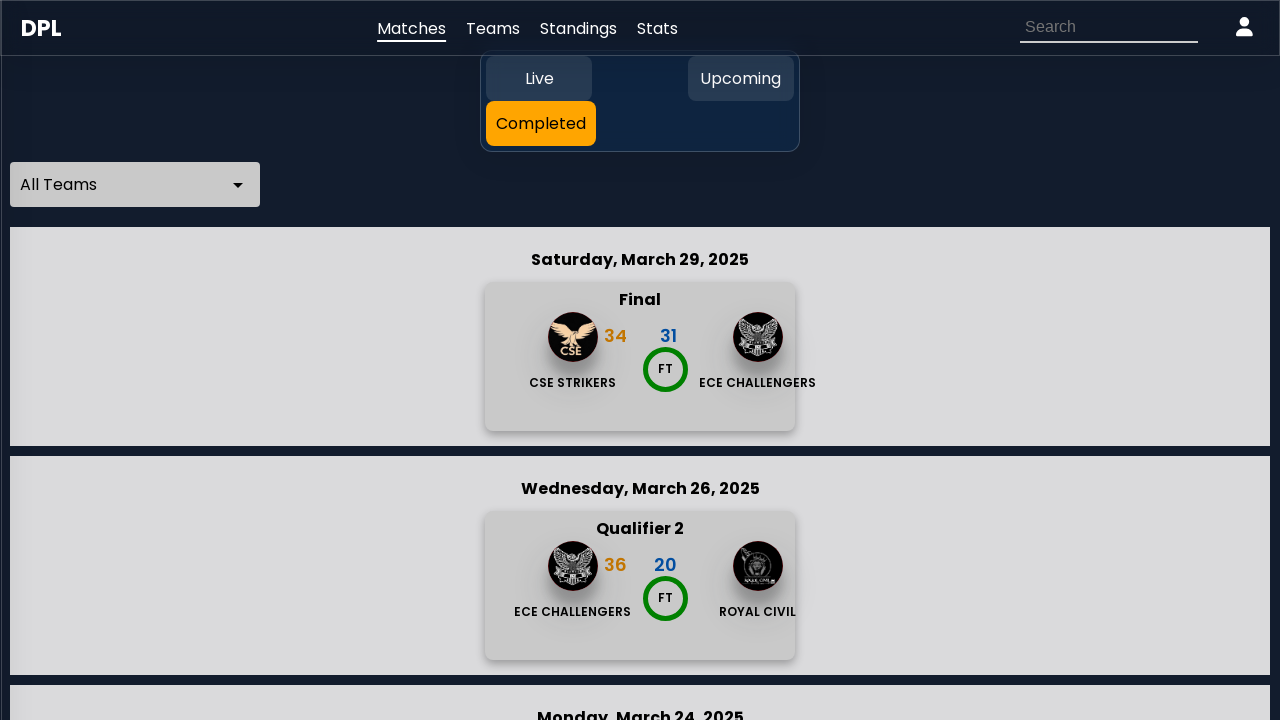

Verified h3 match card elements are present
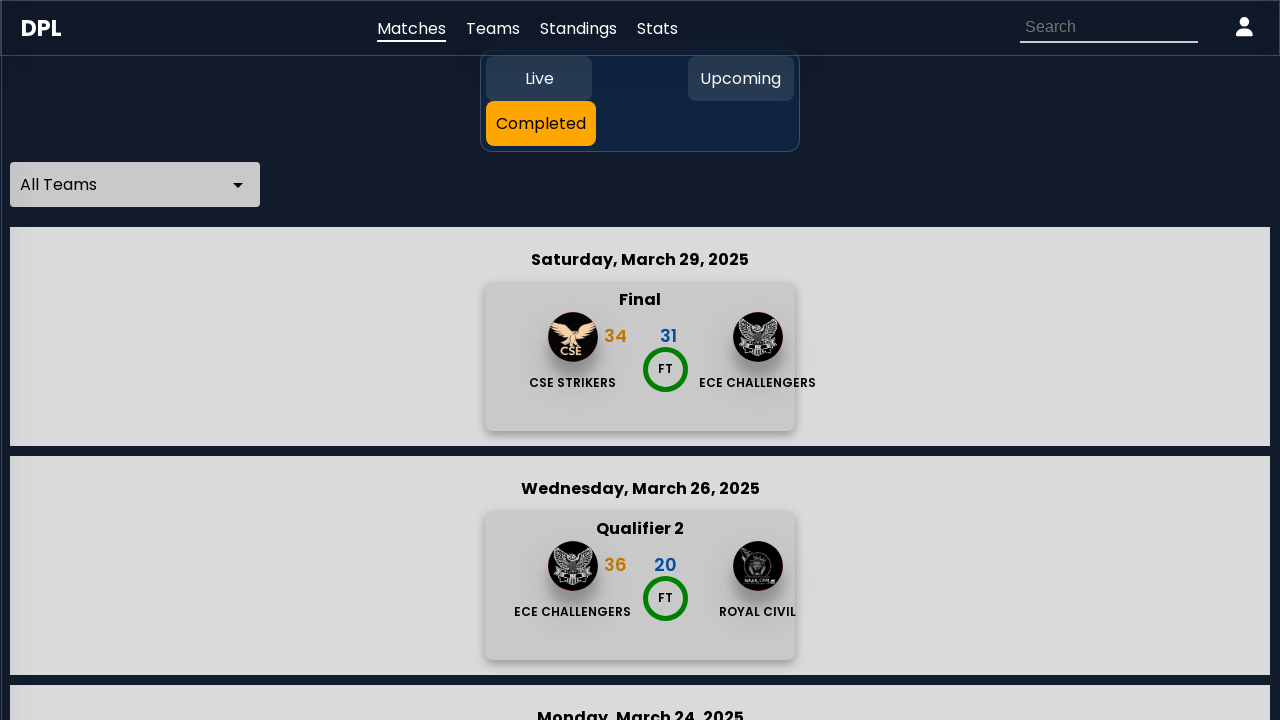

Verified h4 match card elements are present
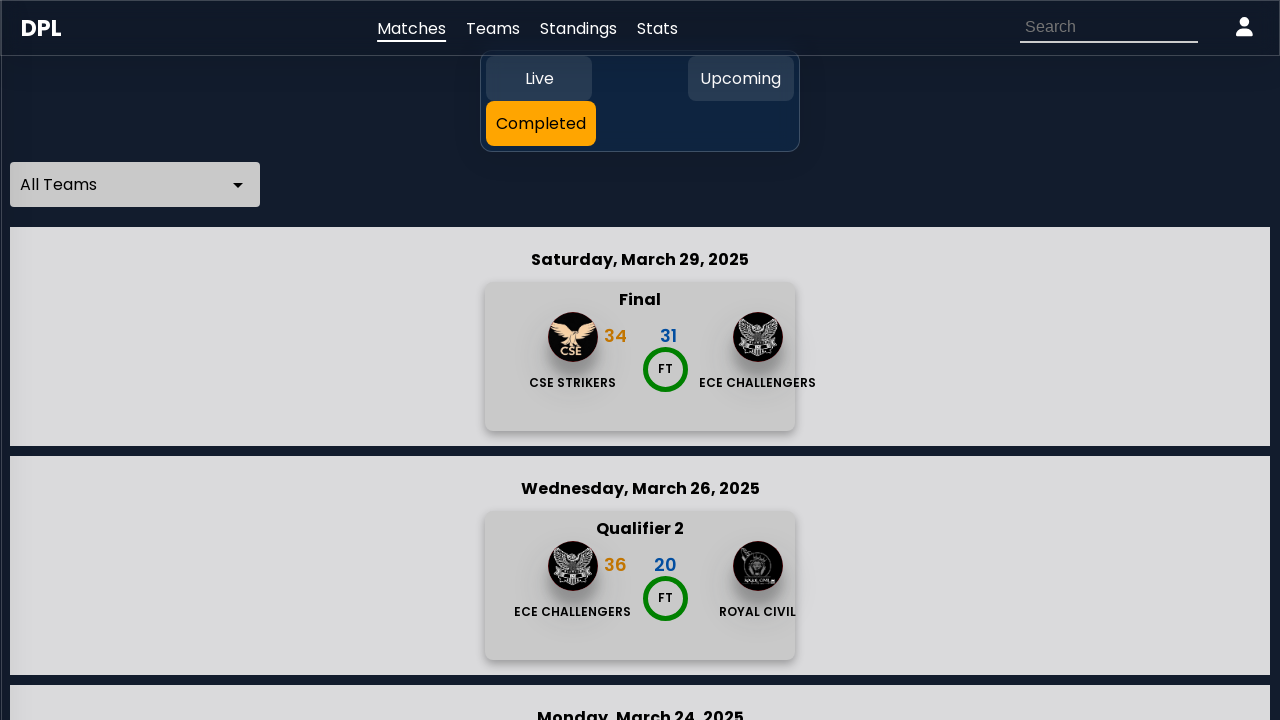

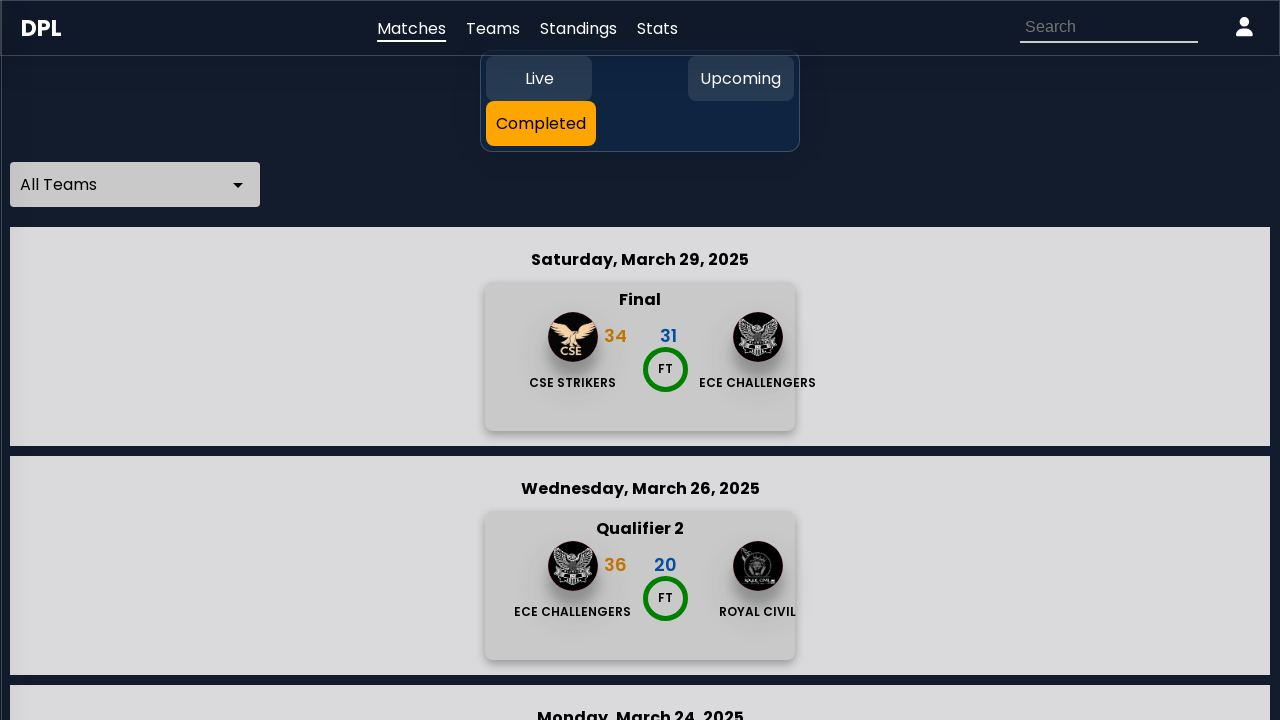